Tests dropdown selection functionality by selecting options using three different methods: by index, by value, and by visible text. Also verifies the dropdown options are accessible.

Starting URL: https://letcode.in/dropdowns

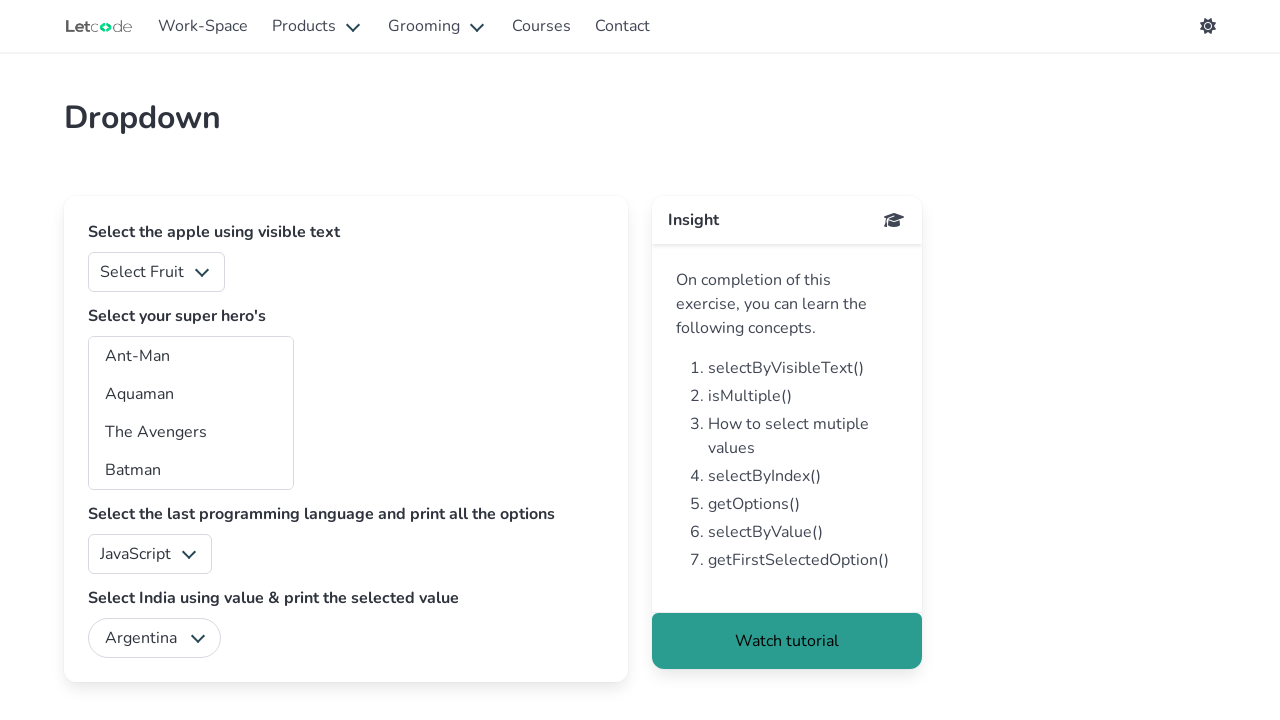

Waited for dropdown element #fruits to be visible
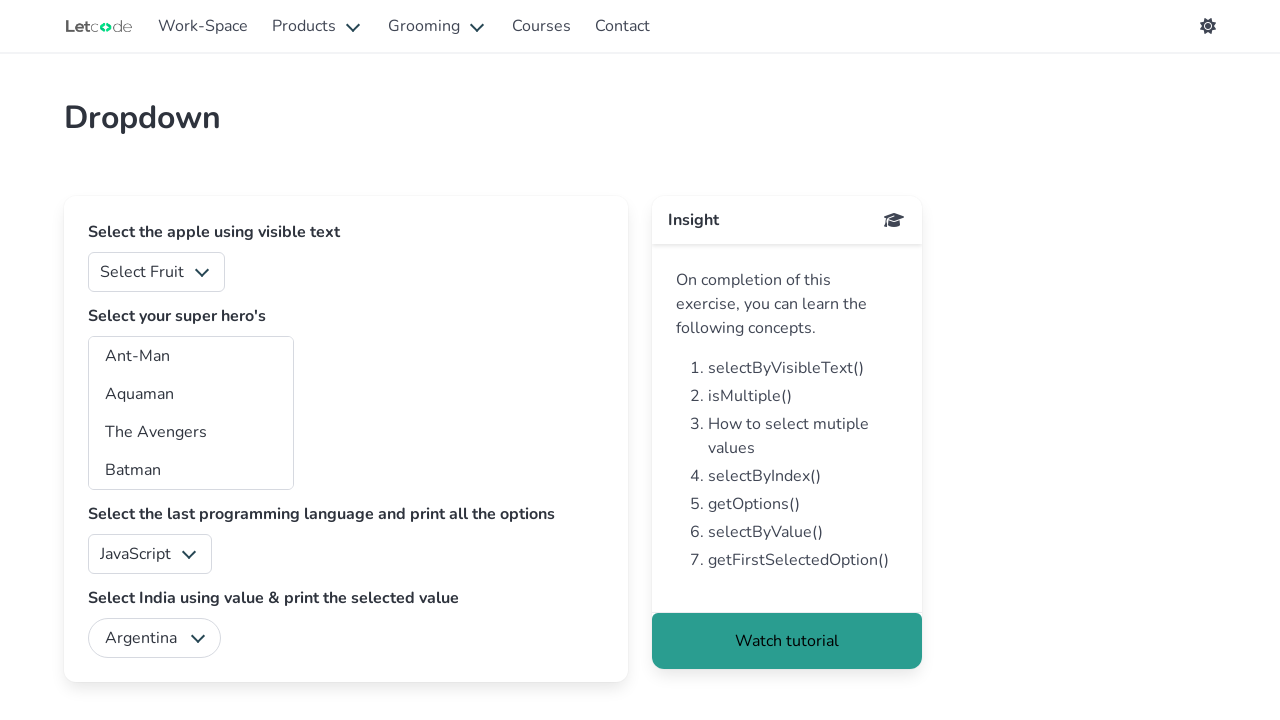

Selected dropdown option by index 2 (third option) on #fruits
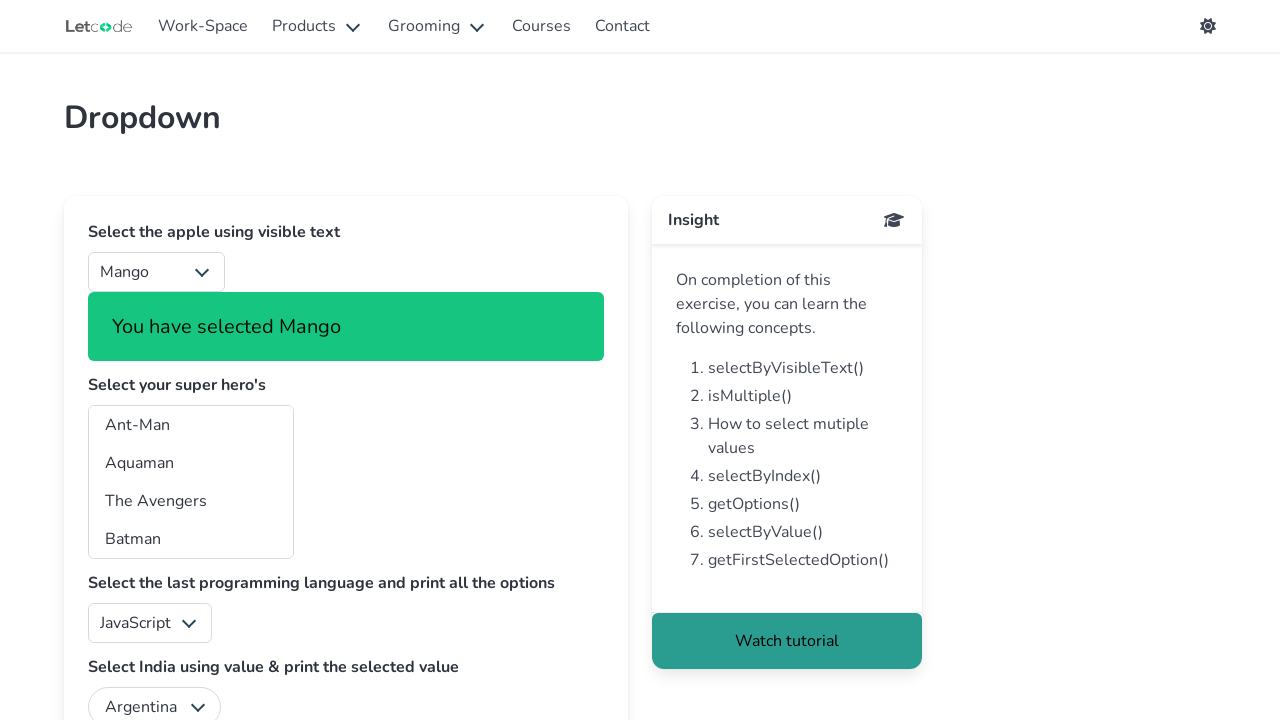

Selected dropdown option by value '3' (banana) on #fruits
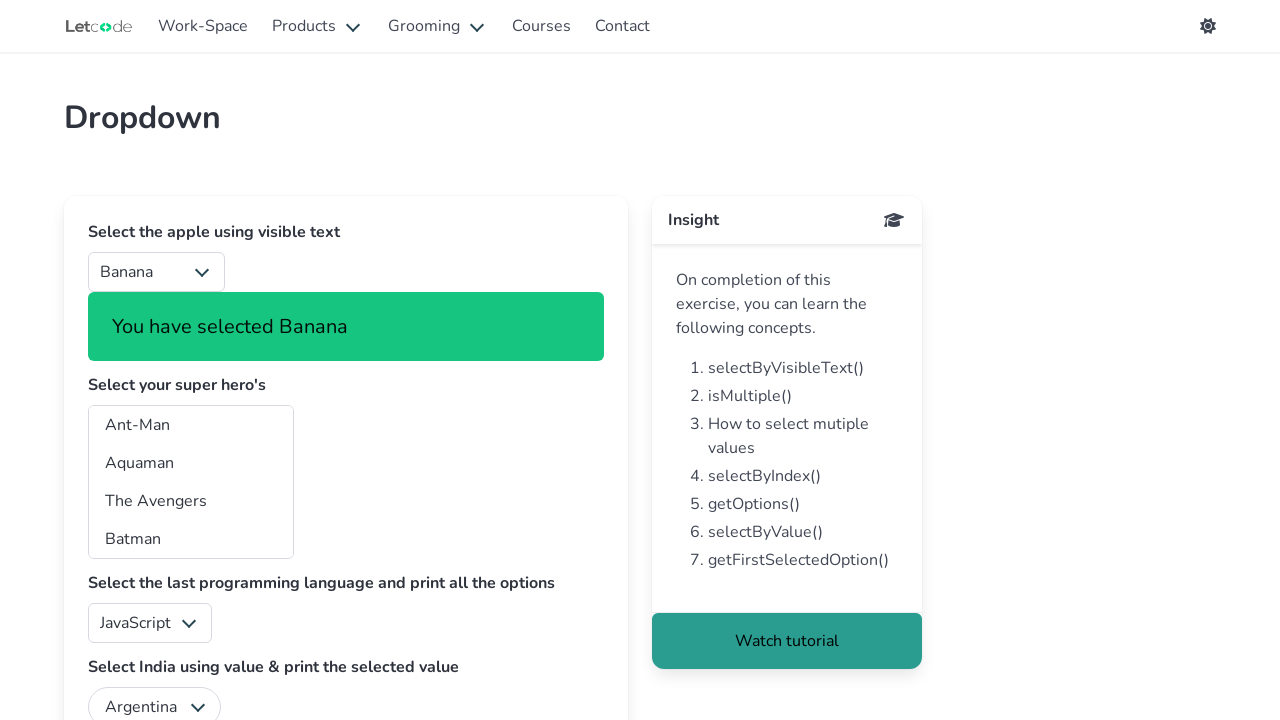

Selected dropdown option by visible text 'Mango' on #fruits
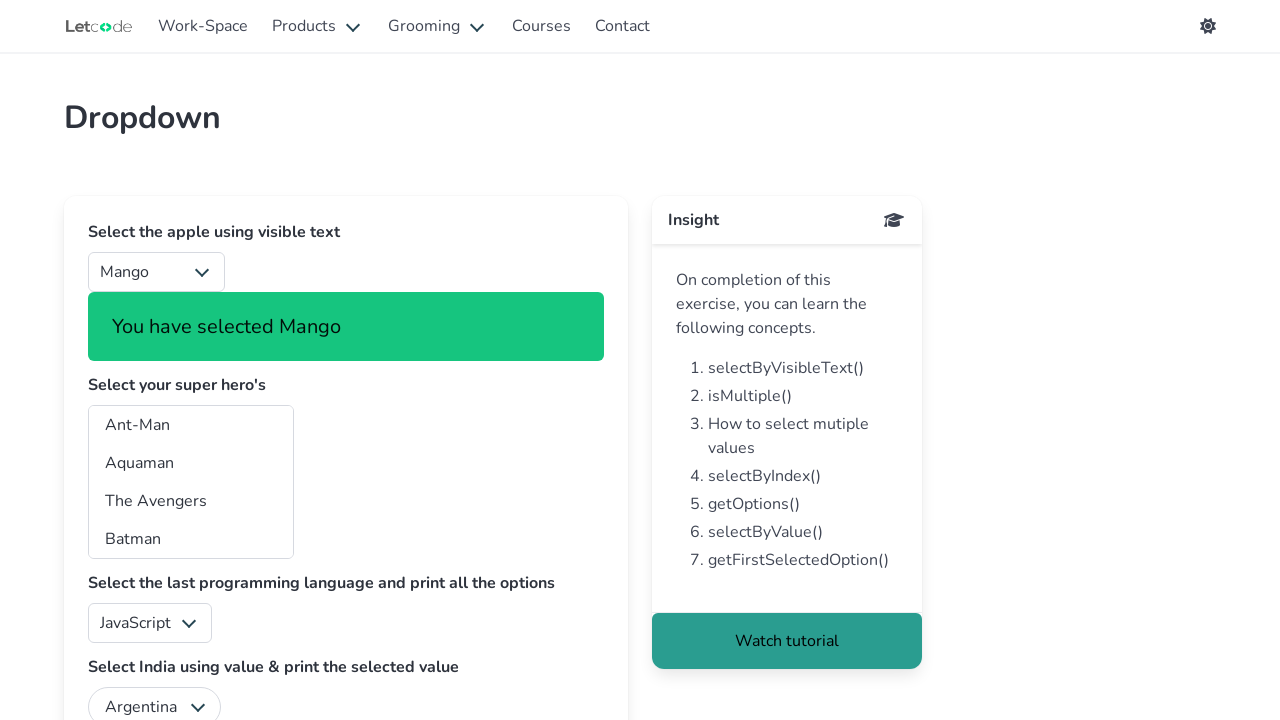

Verified container element is present
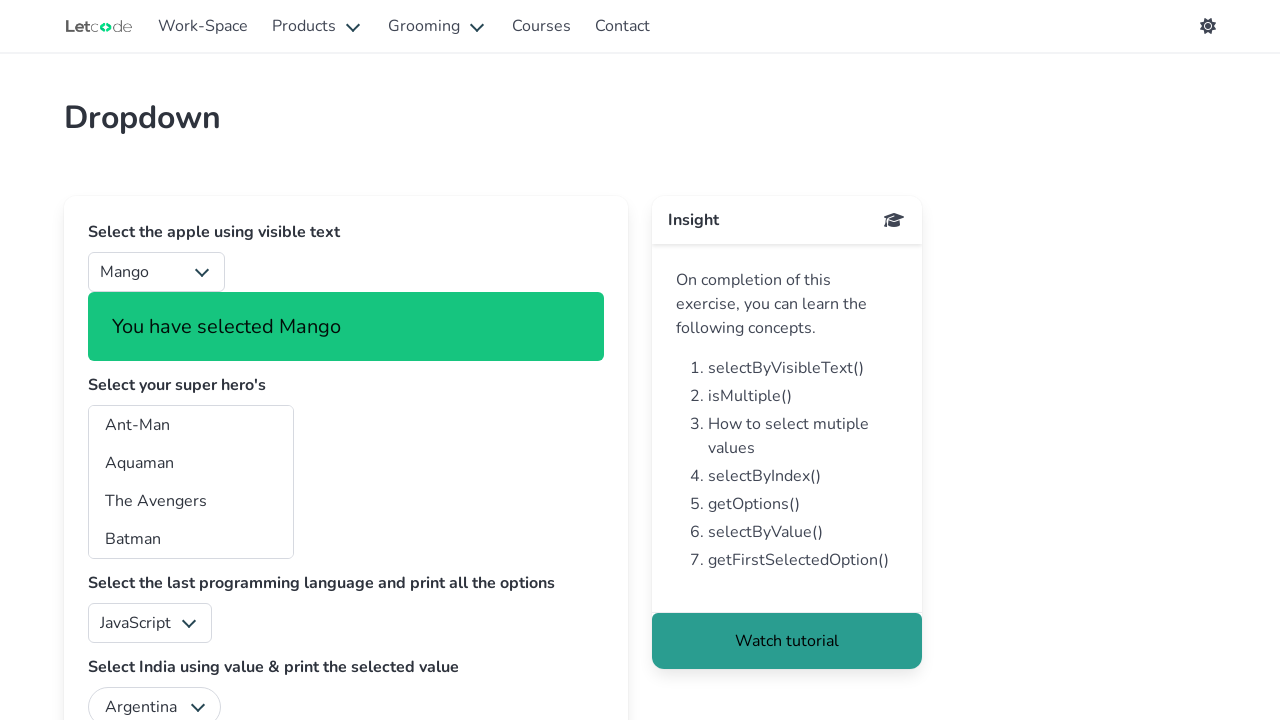

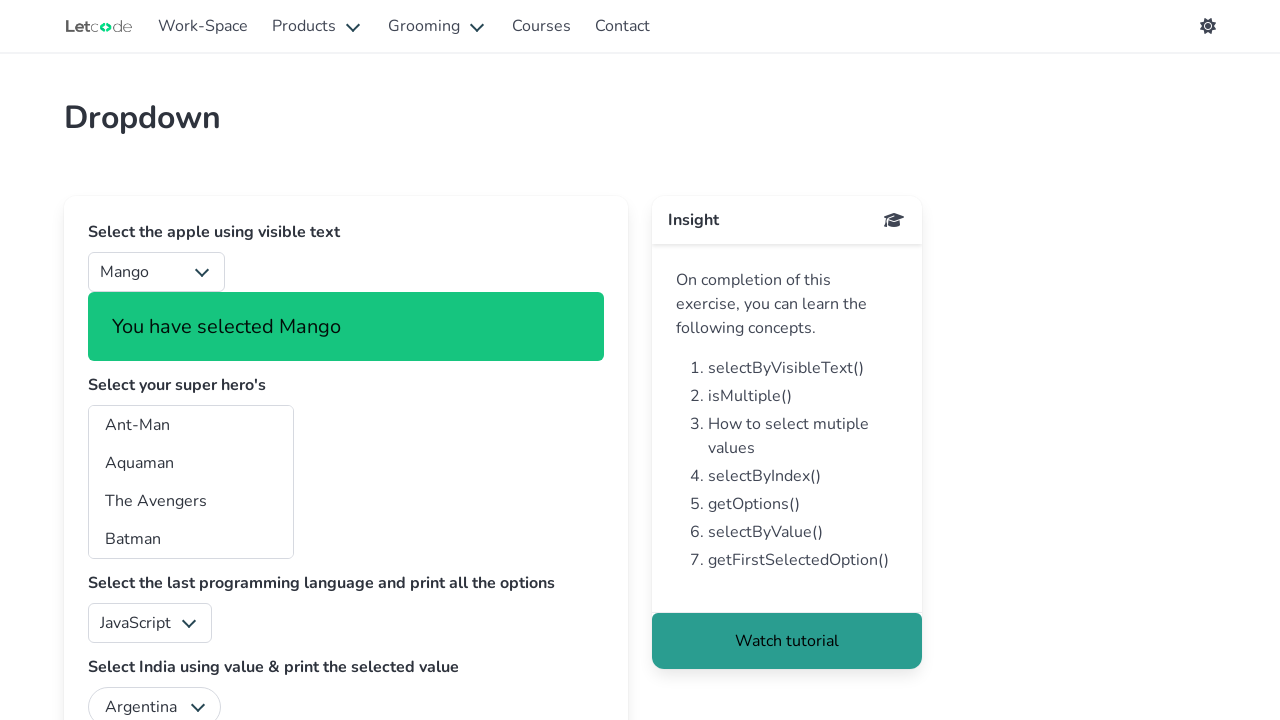